Tests frame handling by switching between multiple frames and nested frames, filling text inputs in each frame and clicking a checkbox in an inner frame

Starting URL: https://ui.vision/demo/webtest/frames/

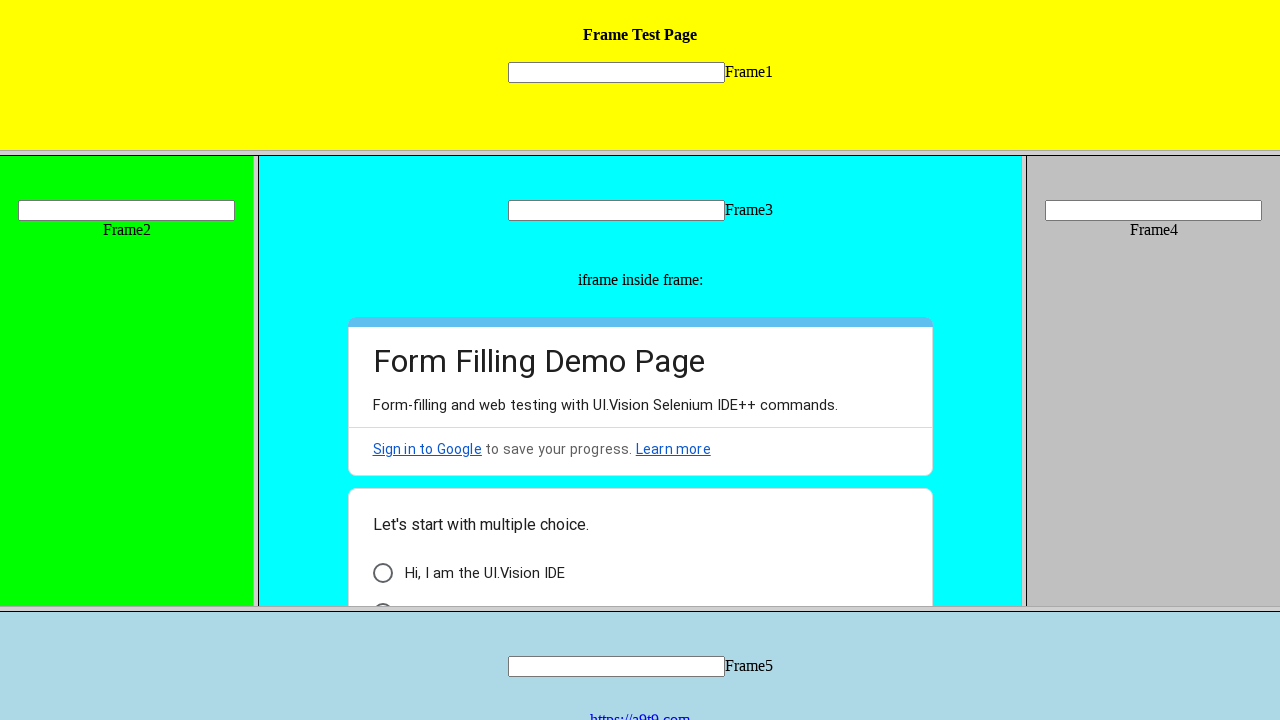

Located frame1 using XPath selector
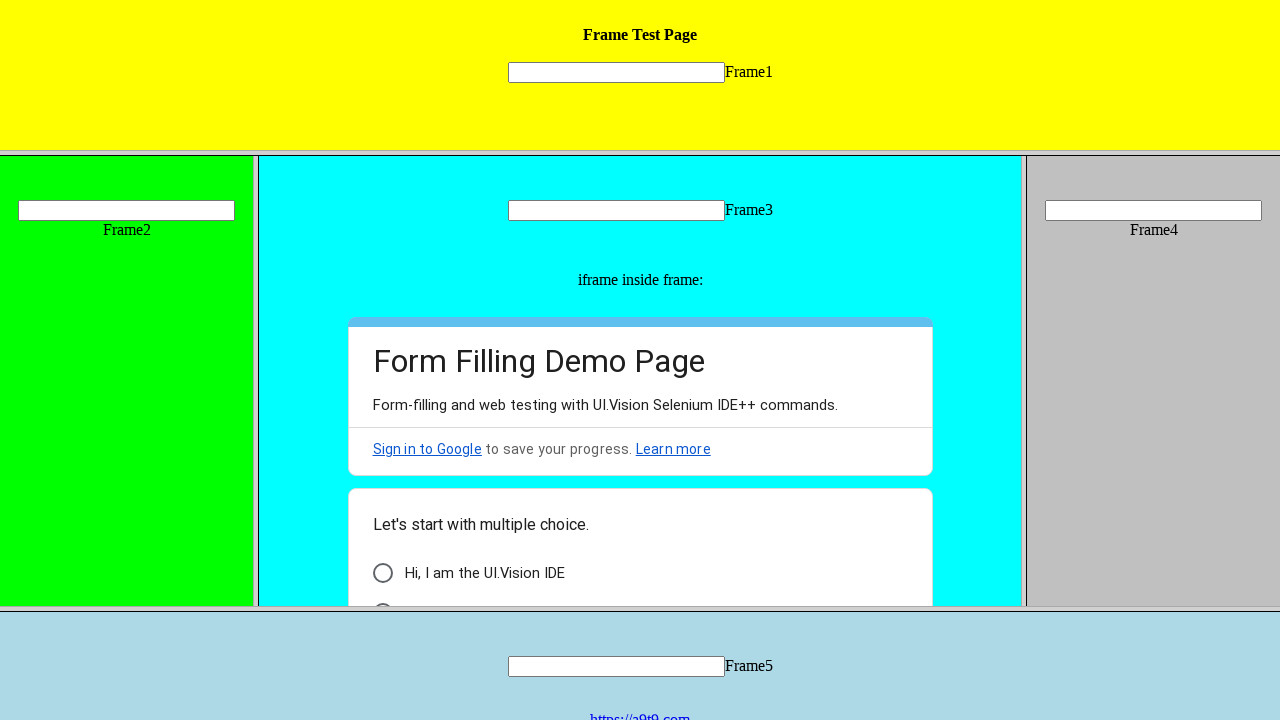

Filled text input in frame1 with 'Hi, How are you?' on xpath=/html[1]/frameset[1]/frame[1] >> internal:control=enter-frame >> input[nam
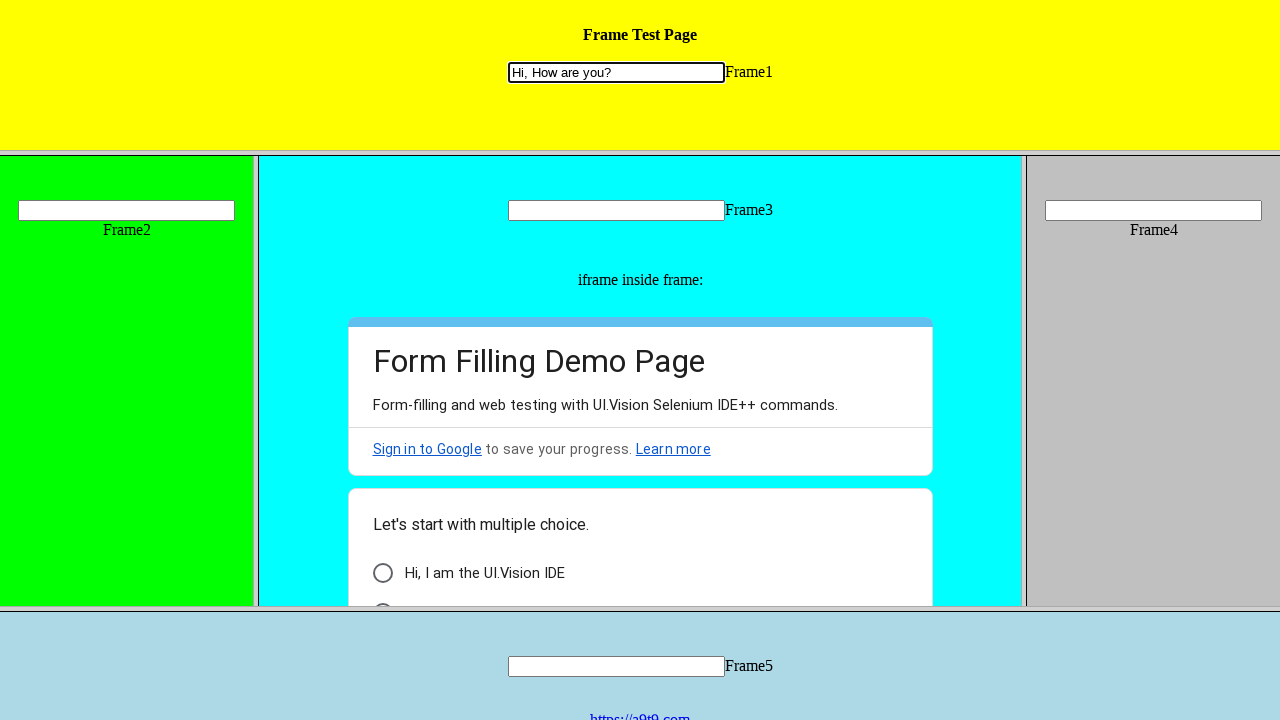

Located frame2 (nested frame) using XPath selector
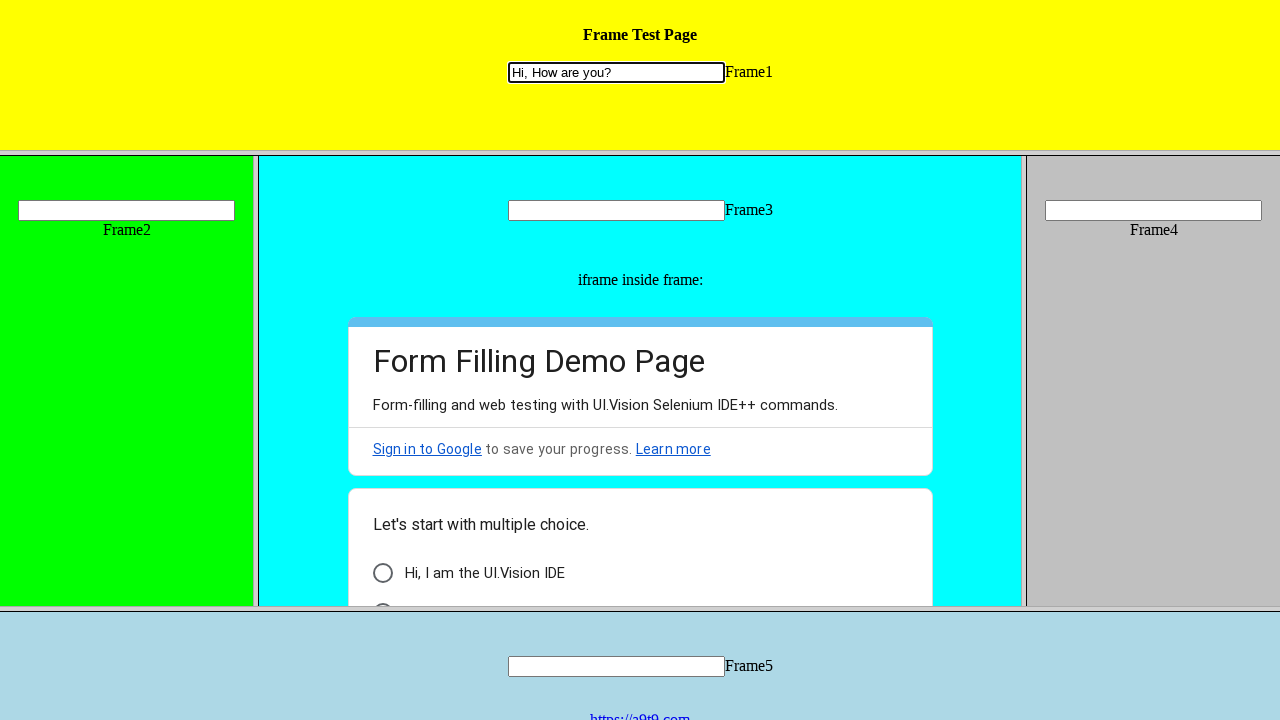

Filled text input in frame2 with 'Fine, How about you?' on xpath=//frameset//frameset//frame[1] >> internal:control=enter-frame >> input[na
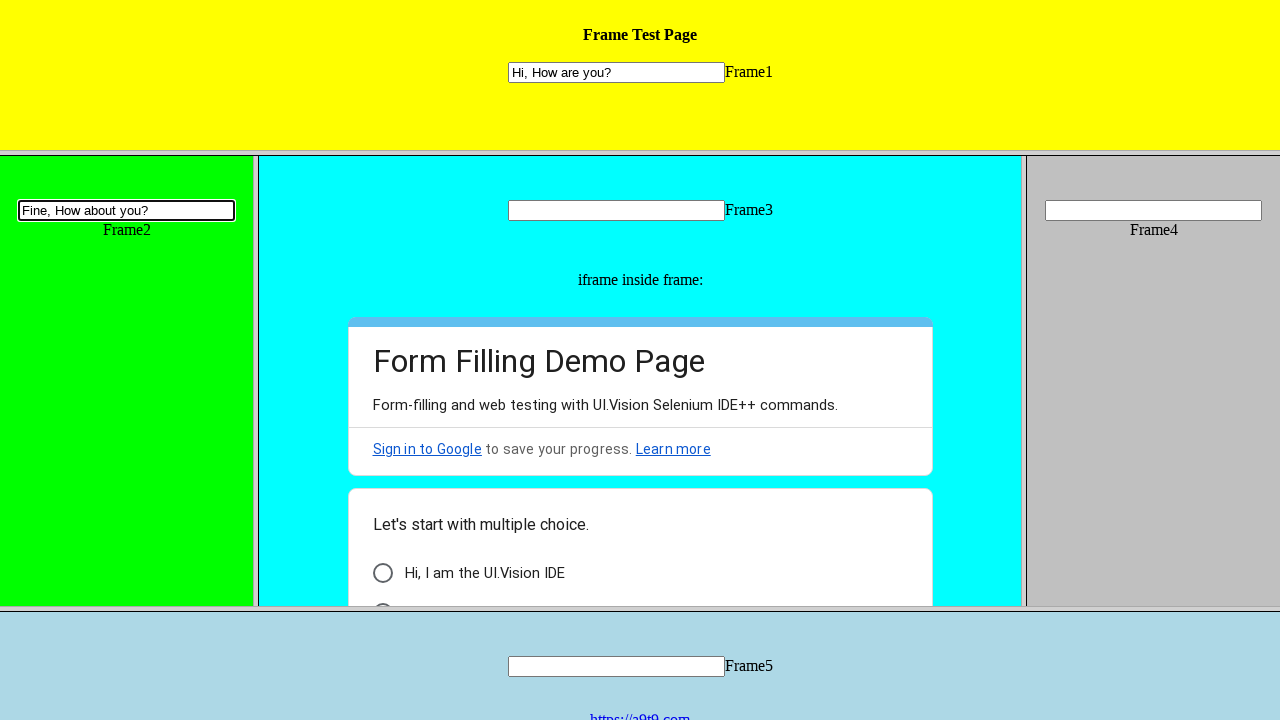

Located frame3 (nested frame) using XPath selector
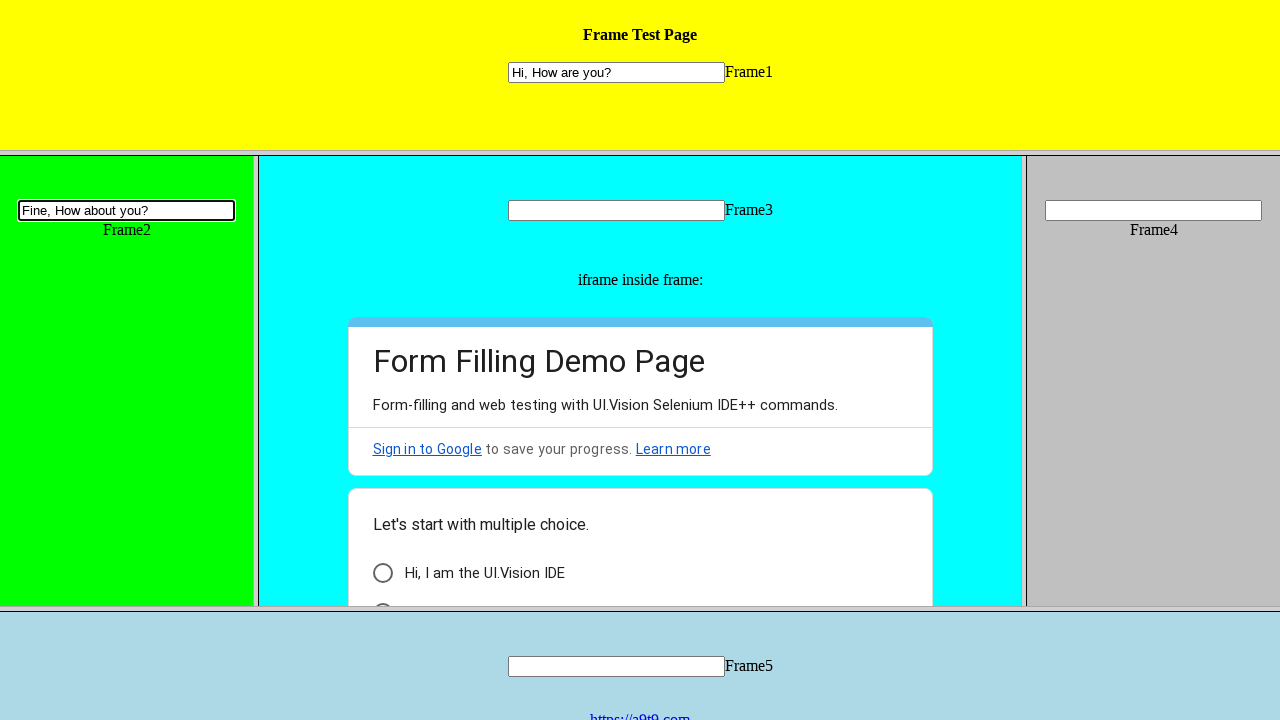

Filled text input in frame3 with 'Java selenium' on xpath=//frameset//frameset//frame[2] >> internal:control=enter-frame >> input[na
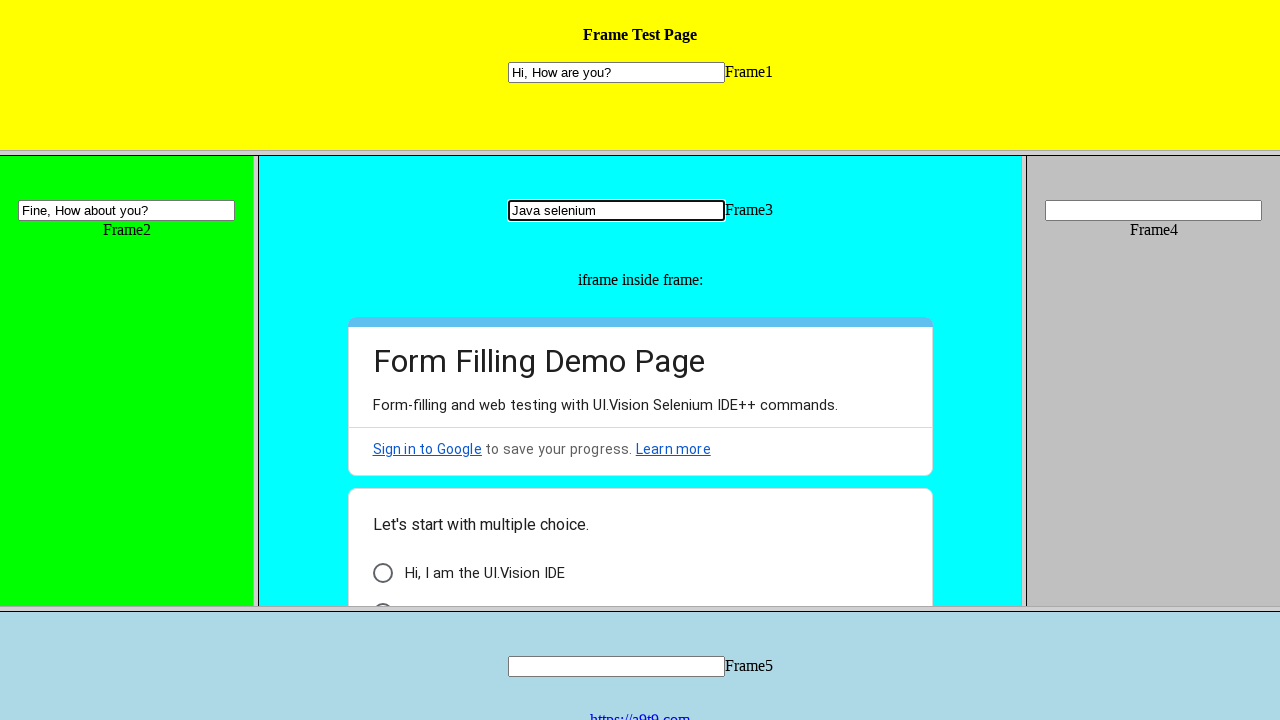

Located inner iframe within frame3
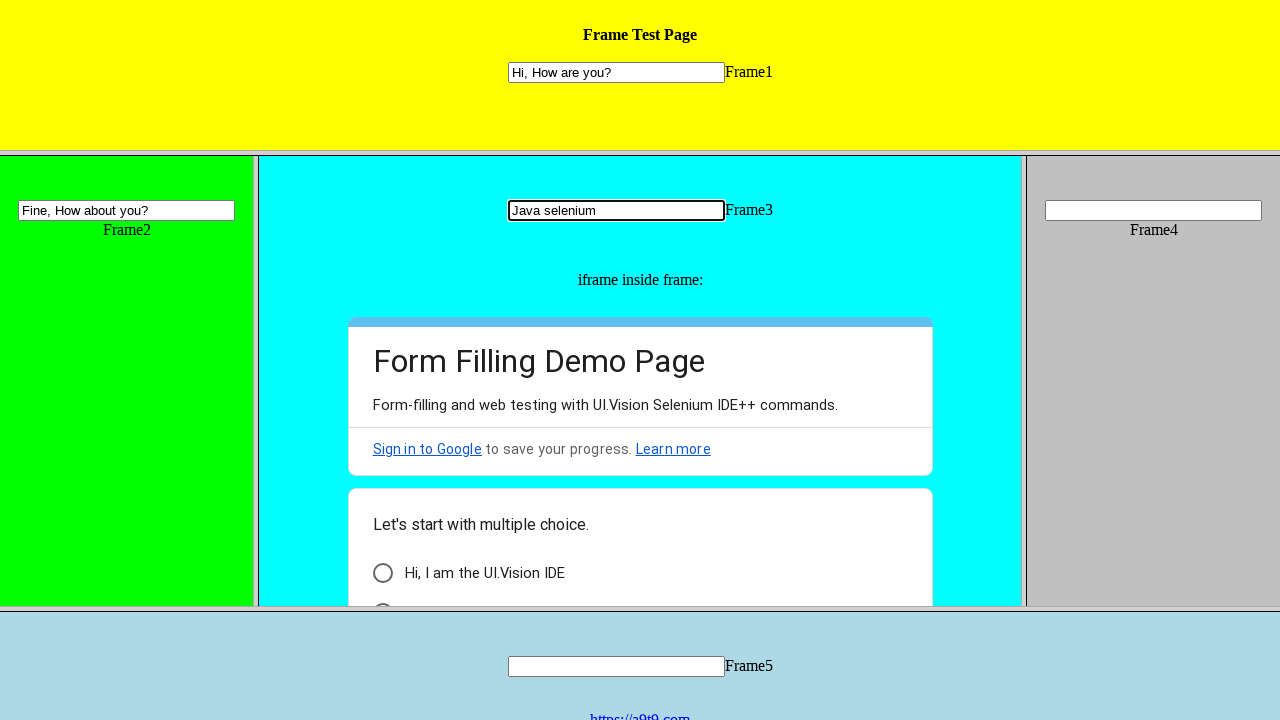

Clicked checkbox element in inner frame at (382, 596) on xpath=//frameset//frameset//frame[2] >> internal:control=enter-frame >> iframe >
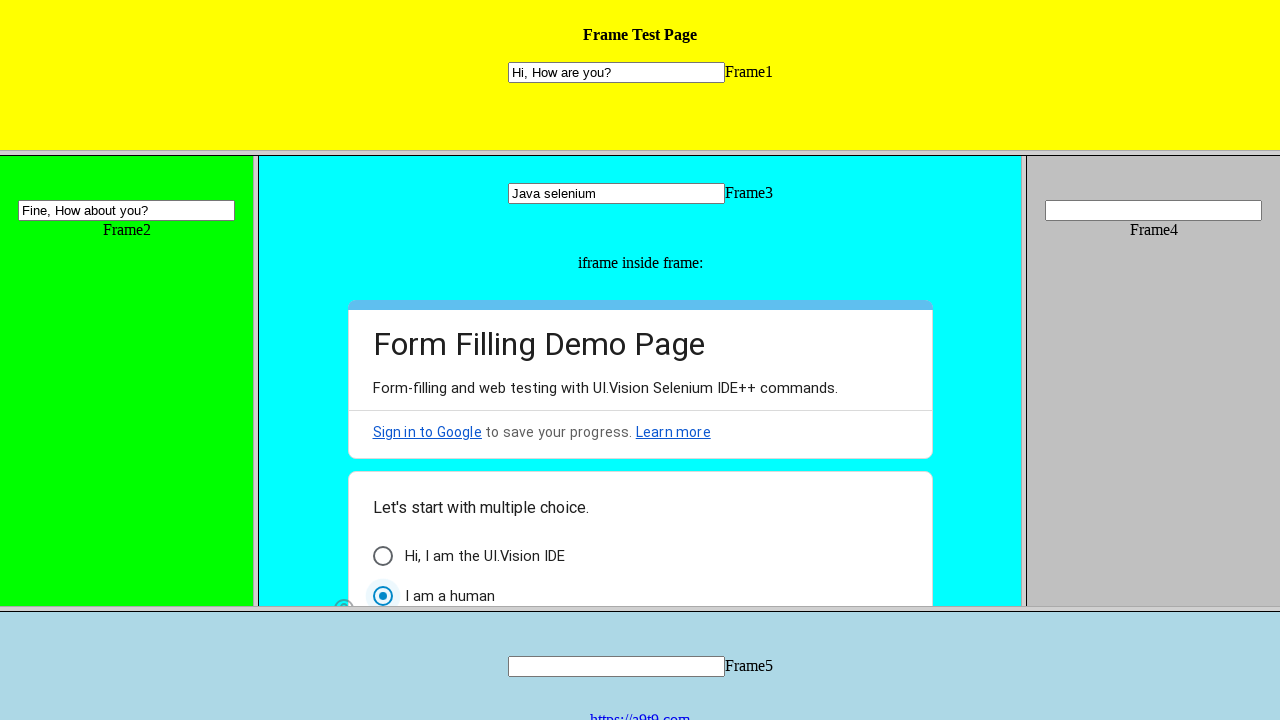

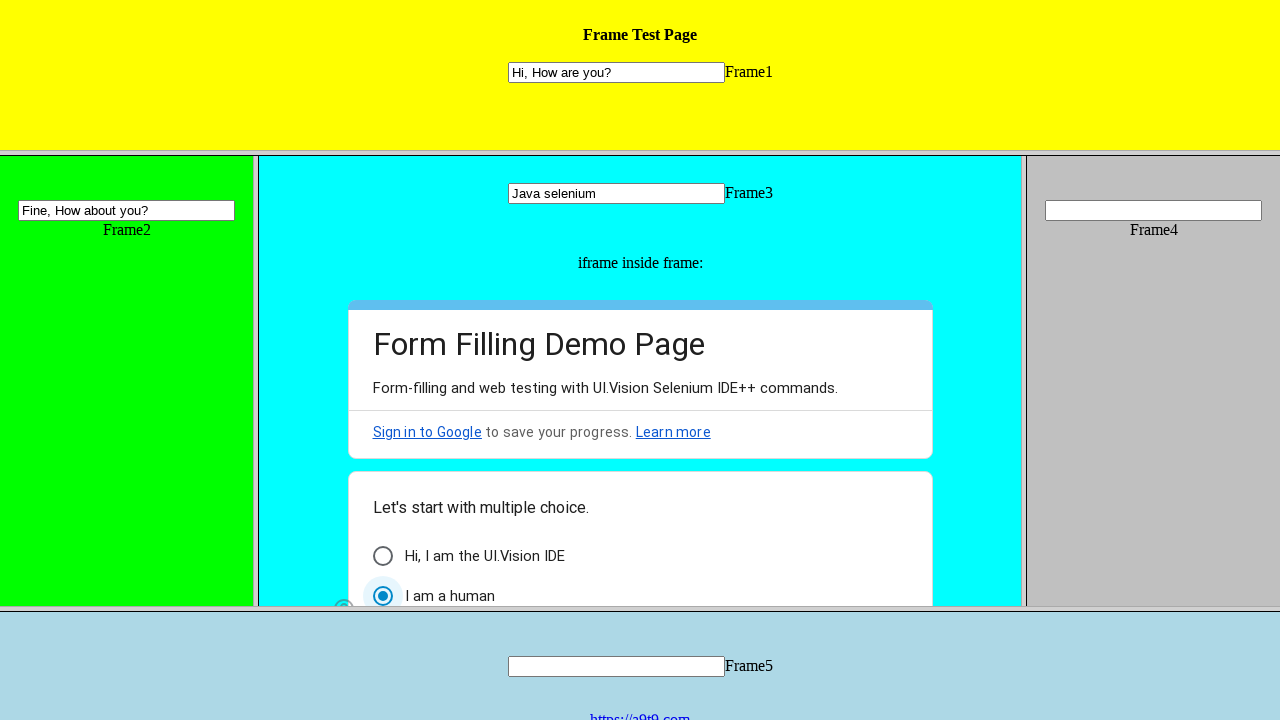